Navigates to CodeFish website and verifies the page title matches the expected value

Starting URL: https://codefish.io/

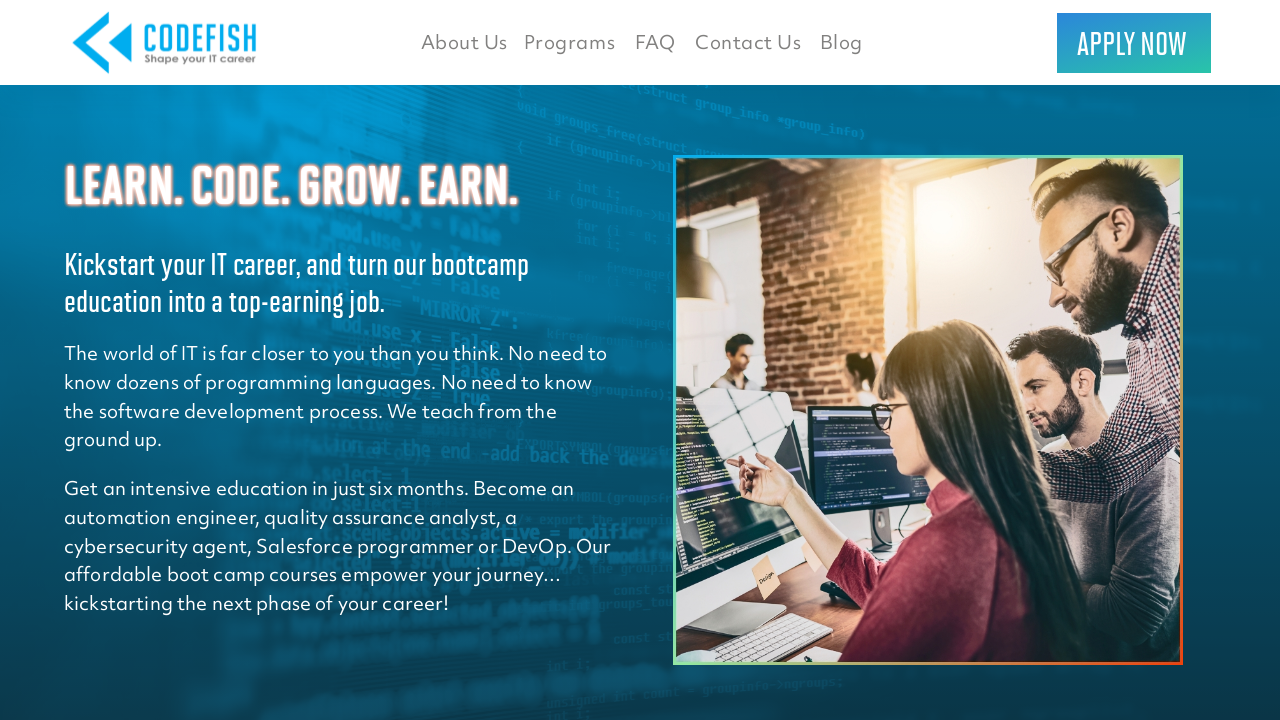

Navigated to https://codefish.io/
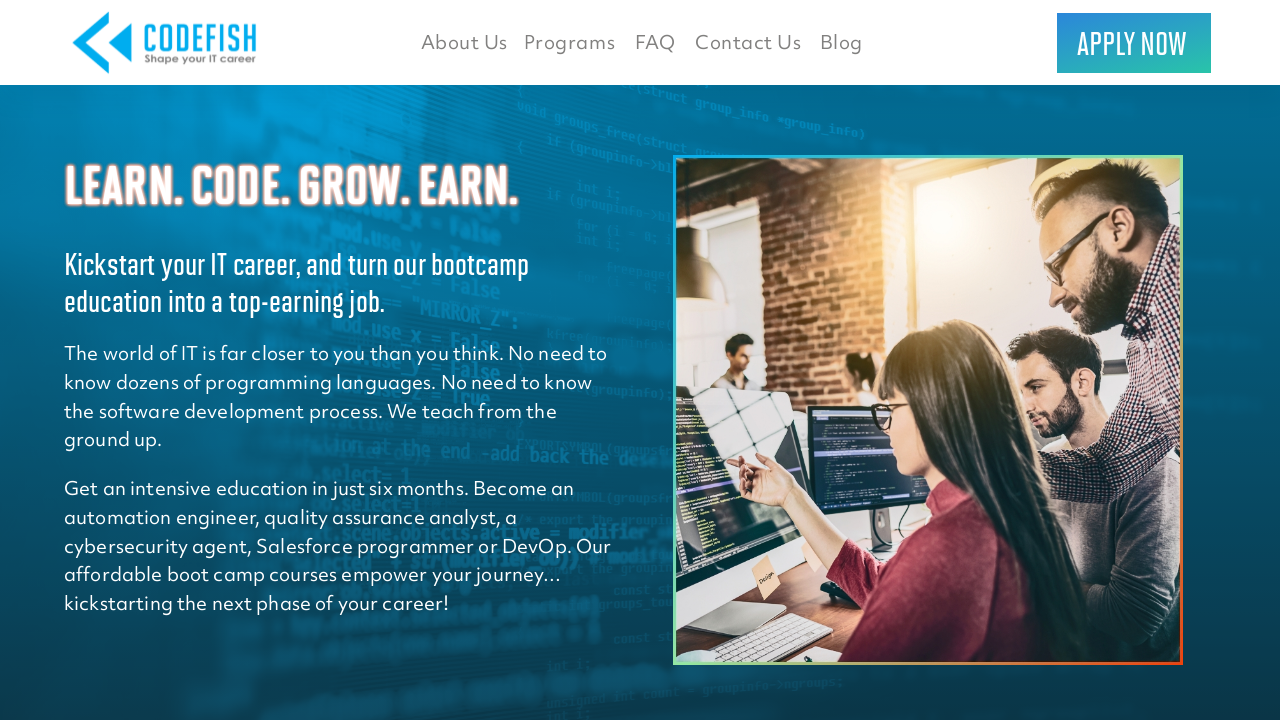

Retrieved page title
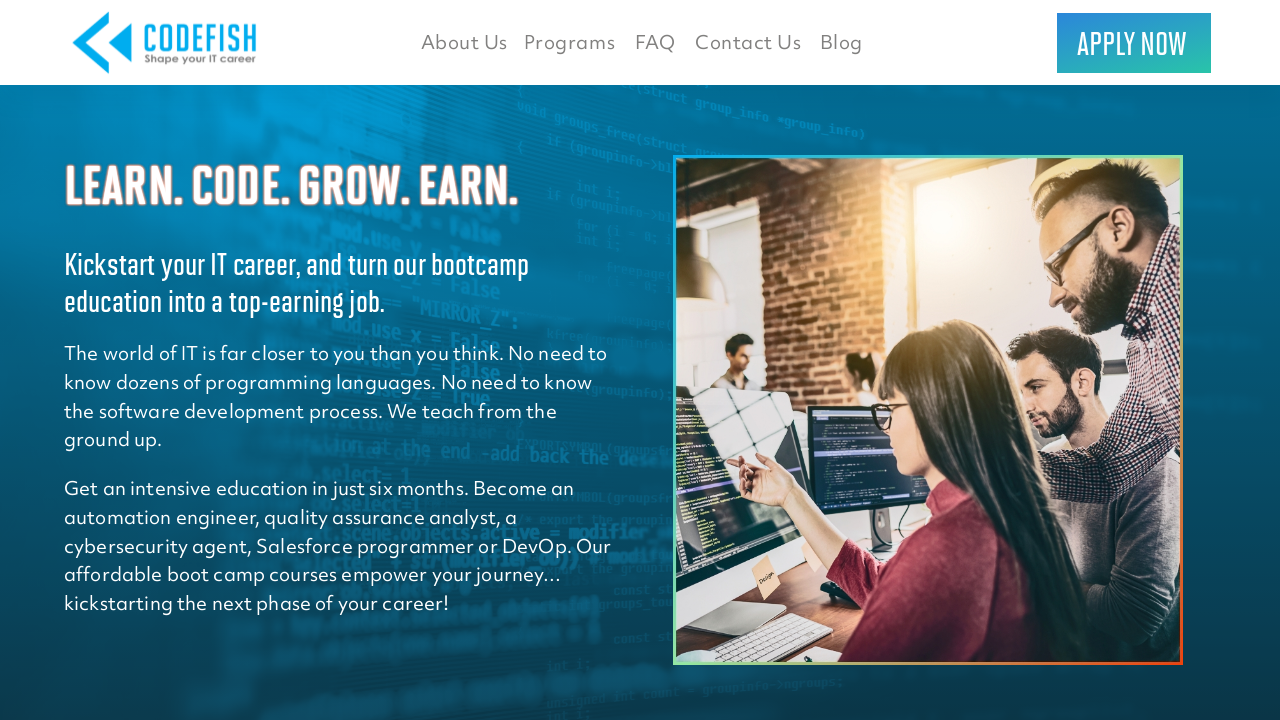

Page title 'CodeFish' matches expected value 'CodeFish' - Test PASSED
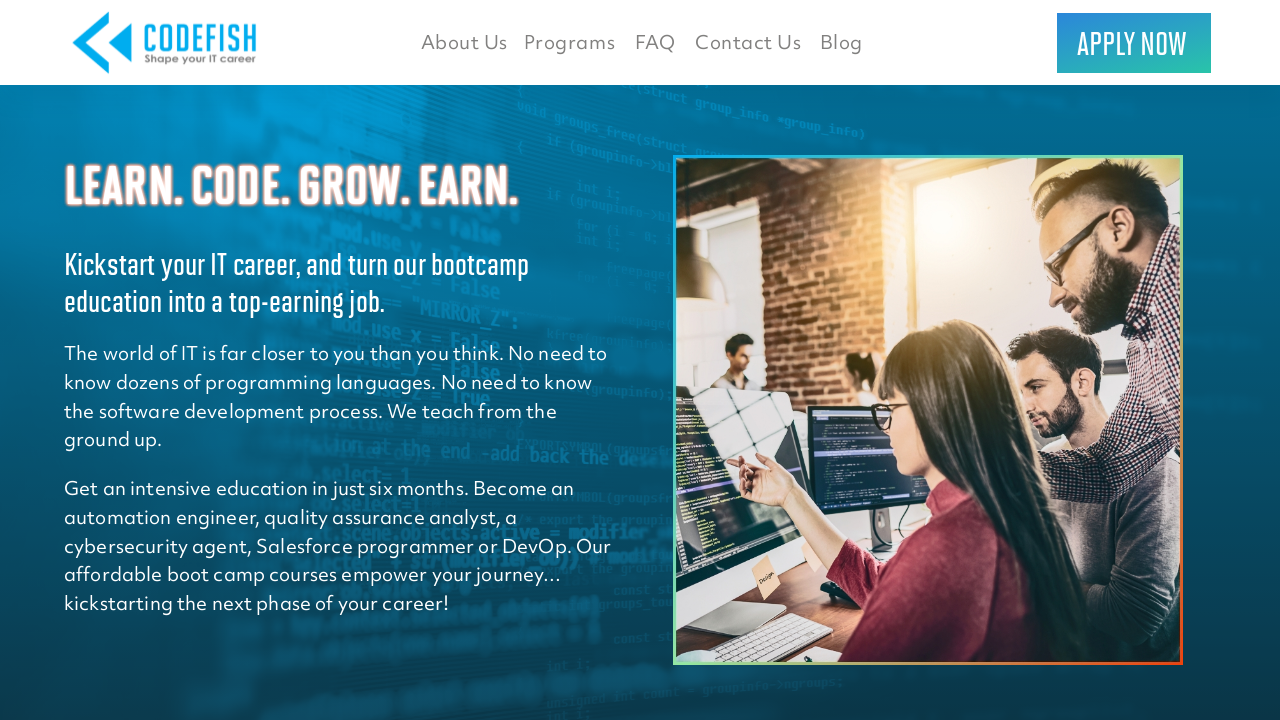

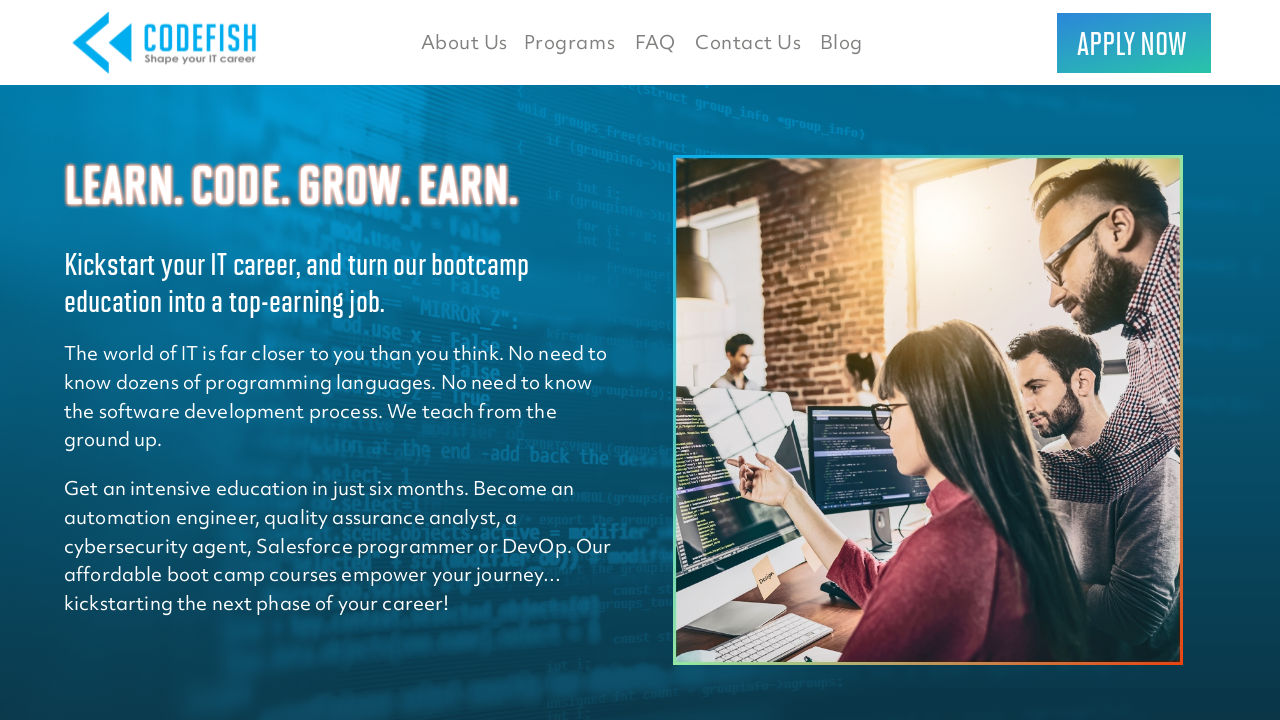